Tests GitHub repository search and verifies that a specific issue exists in the repository

Starting URL: https://github.com

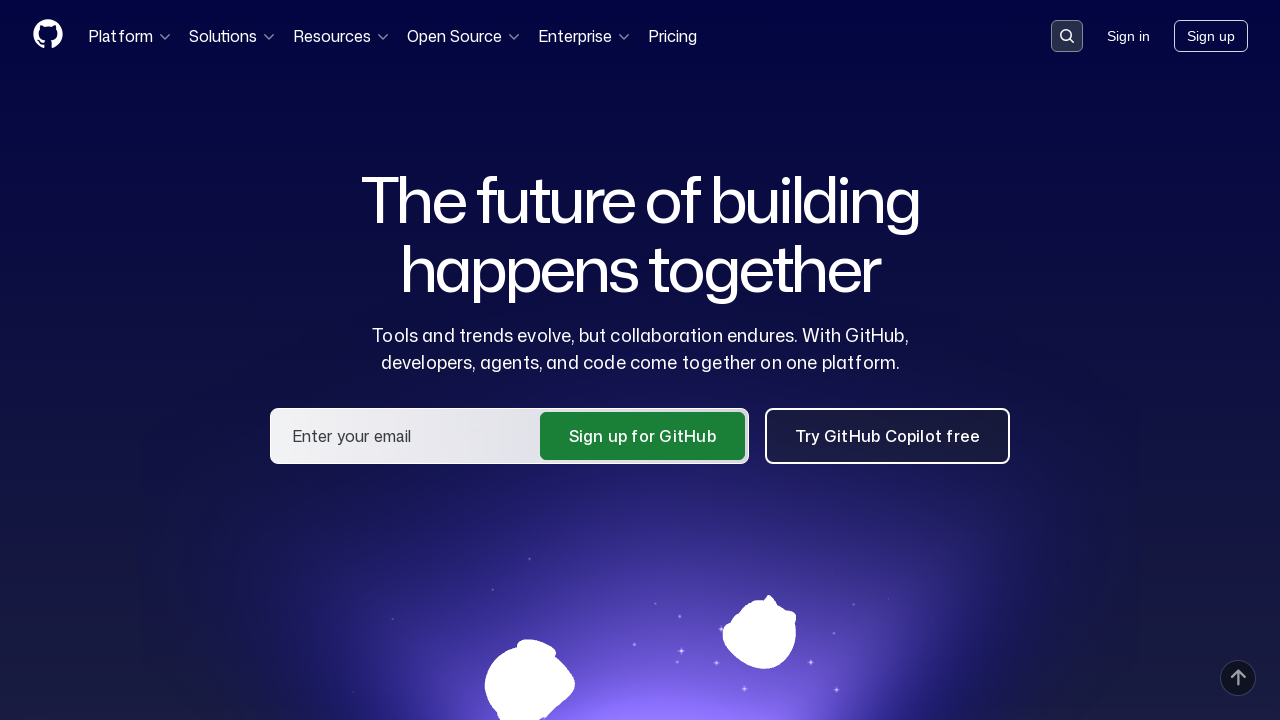

Clicked search button to open search input at (1067, 36) on .header-search-button
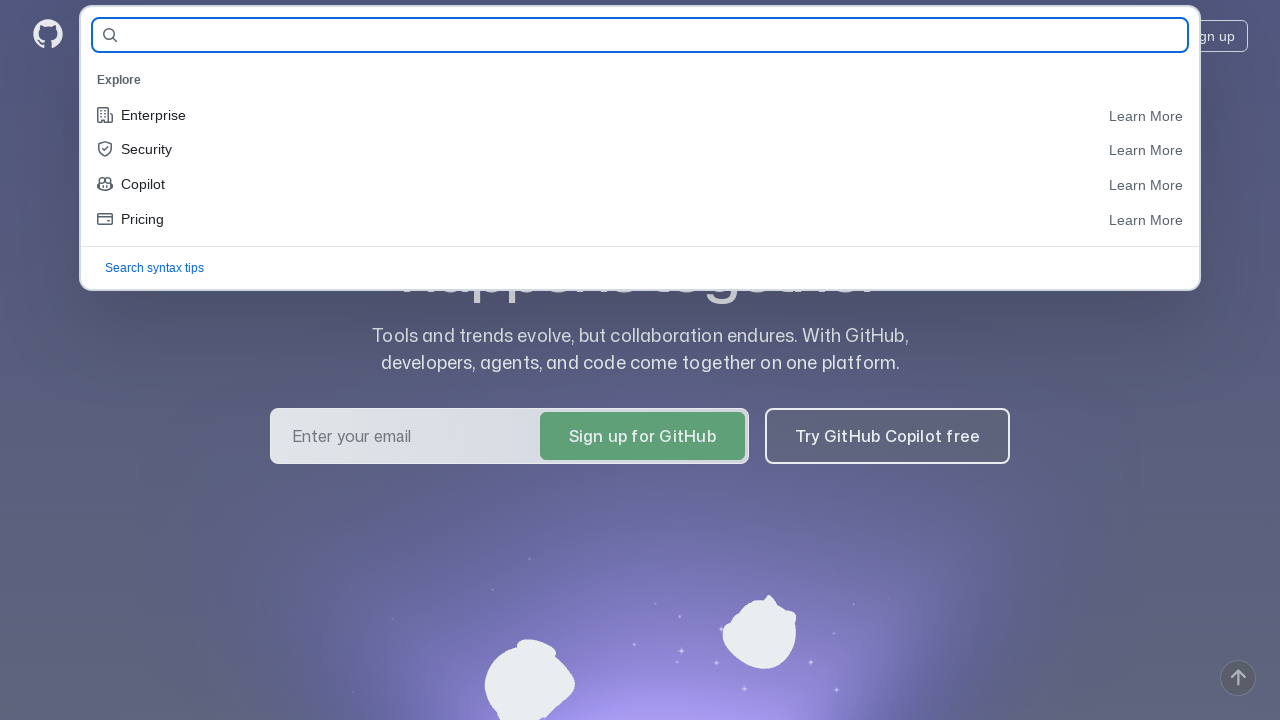

Filled search field with repository name 'evgenikuz/qa_guru_HW_11_Allure' on #query-builder-test
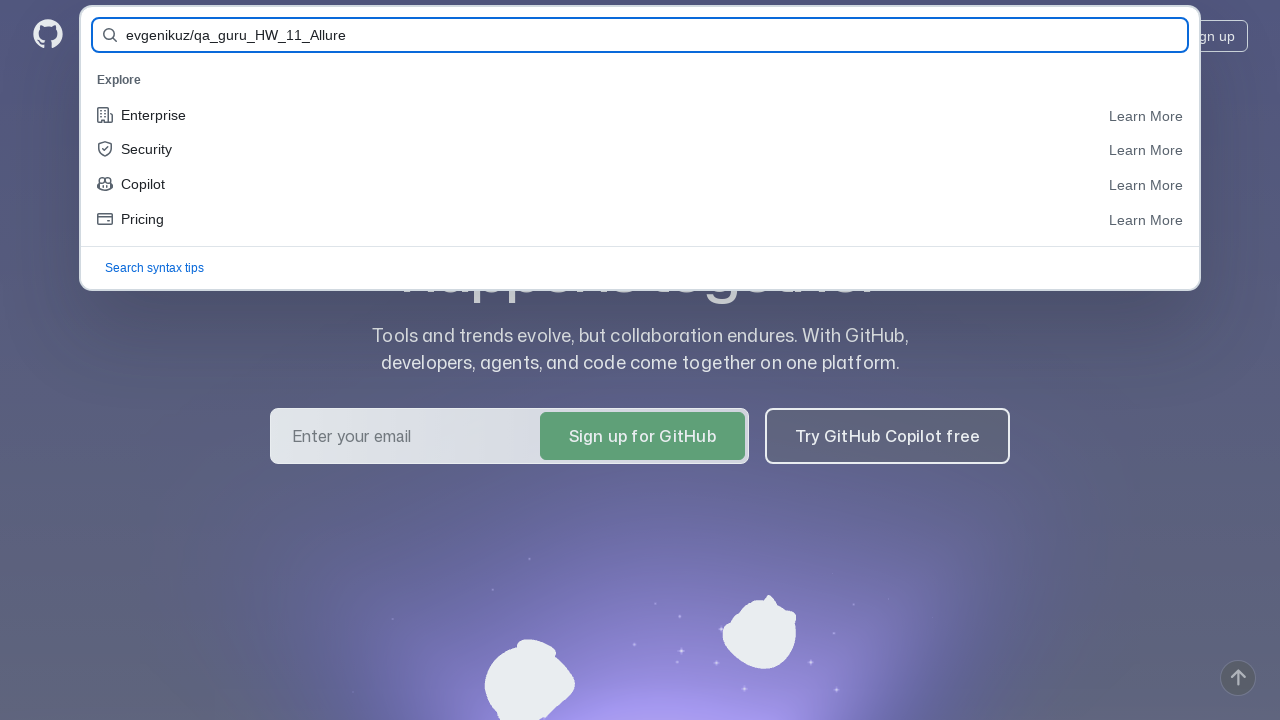

Pressed Enter to search for the repository on #query-builder-test
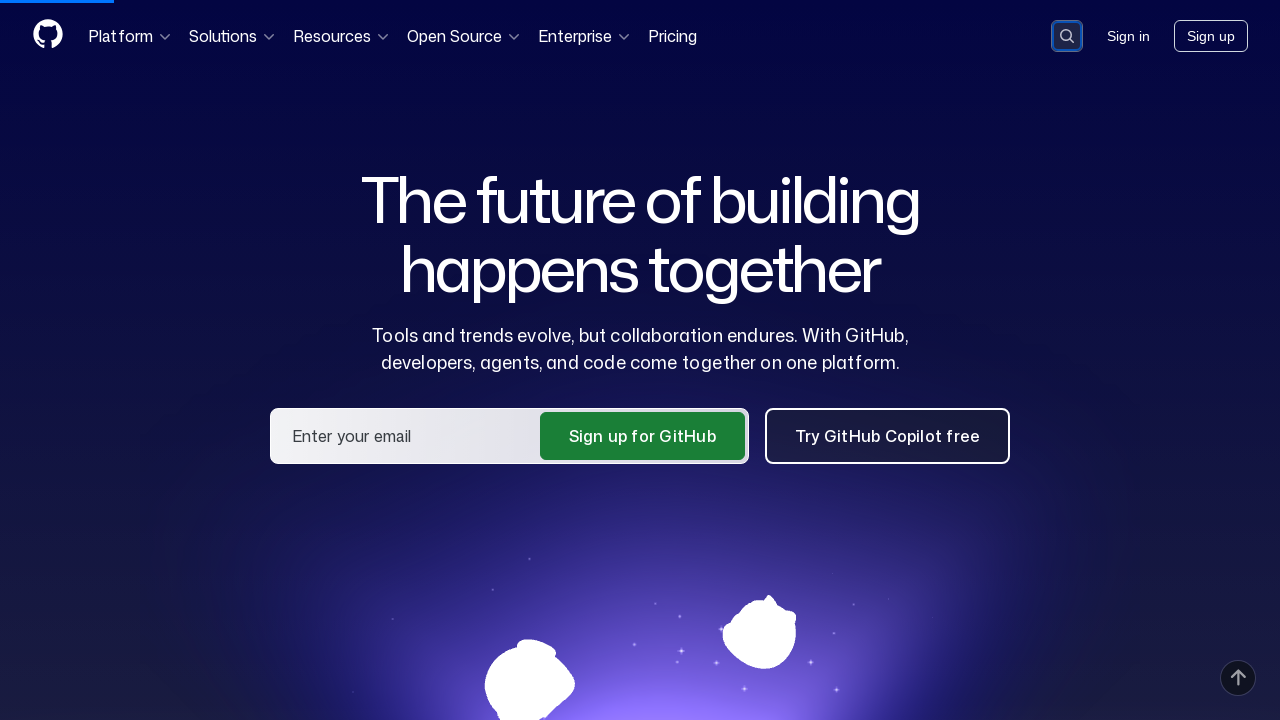

Clicked on the repository link from search results at (500, 161) on a:has-text('evgenikuz/qa_guru_HW_11_Allure')
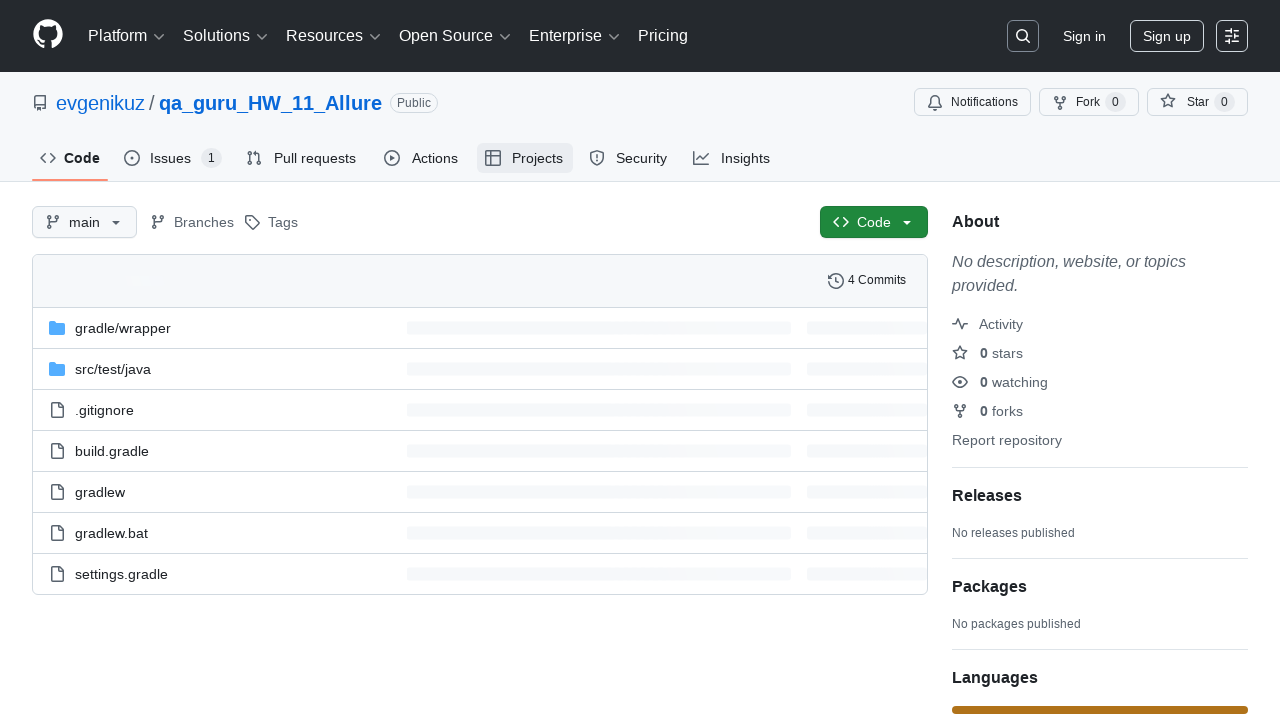

Clicked on Issues tab at (173, 158) on #issues-tab
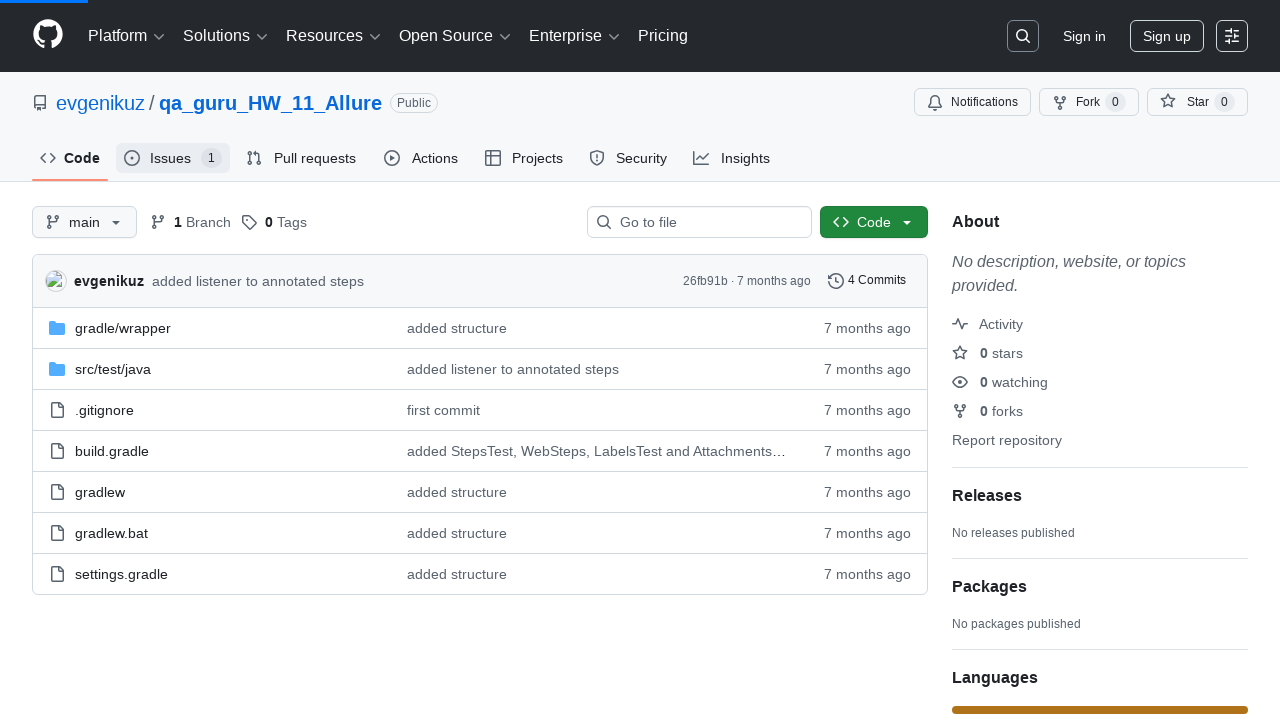

Verified that issue #1 exists in the repository
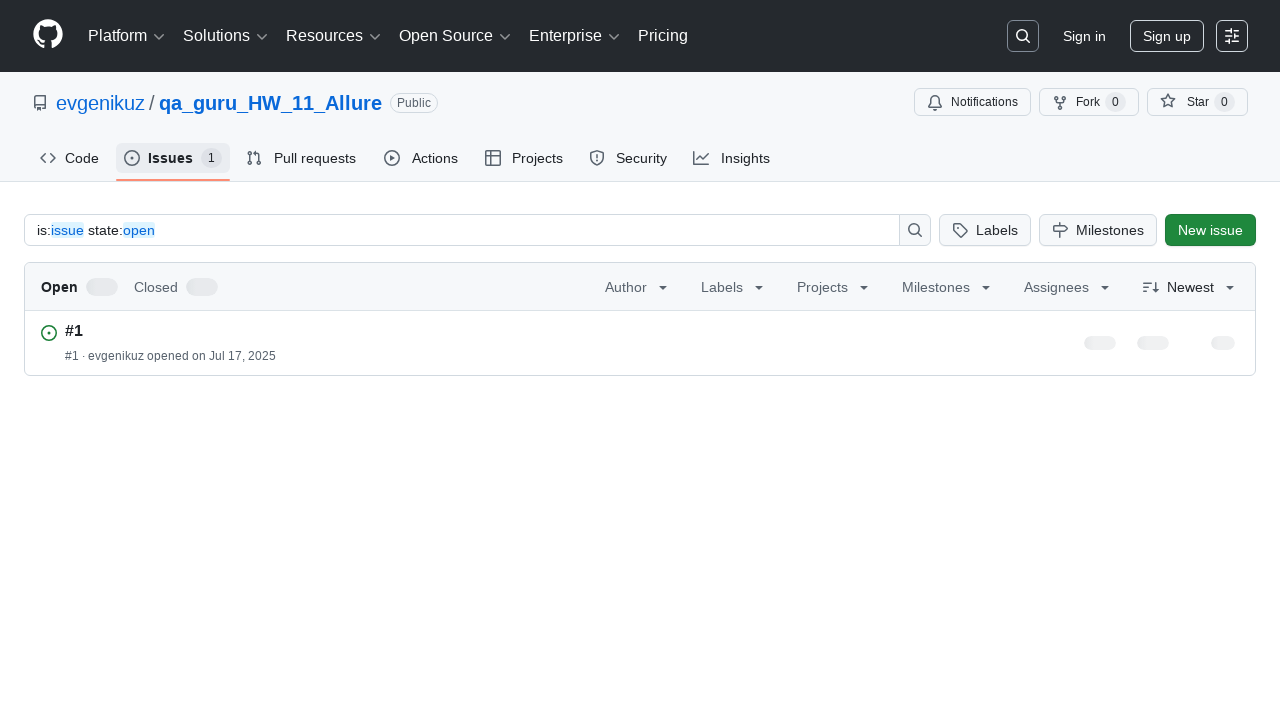

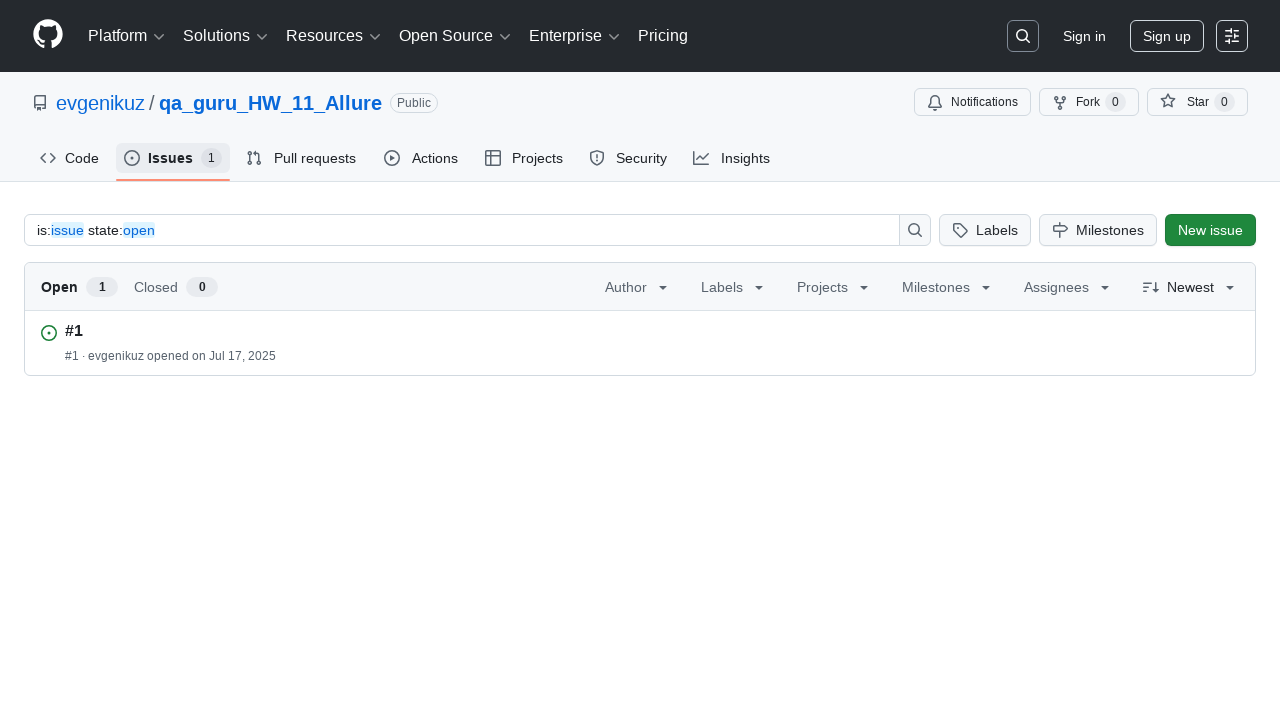